Tests navigation by clicking the "Get started" link and verifying the Installation heading appears

Starting URL: https://playwright.dev/

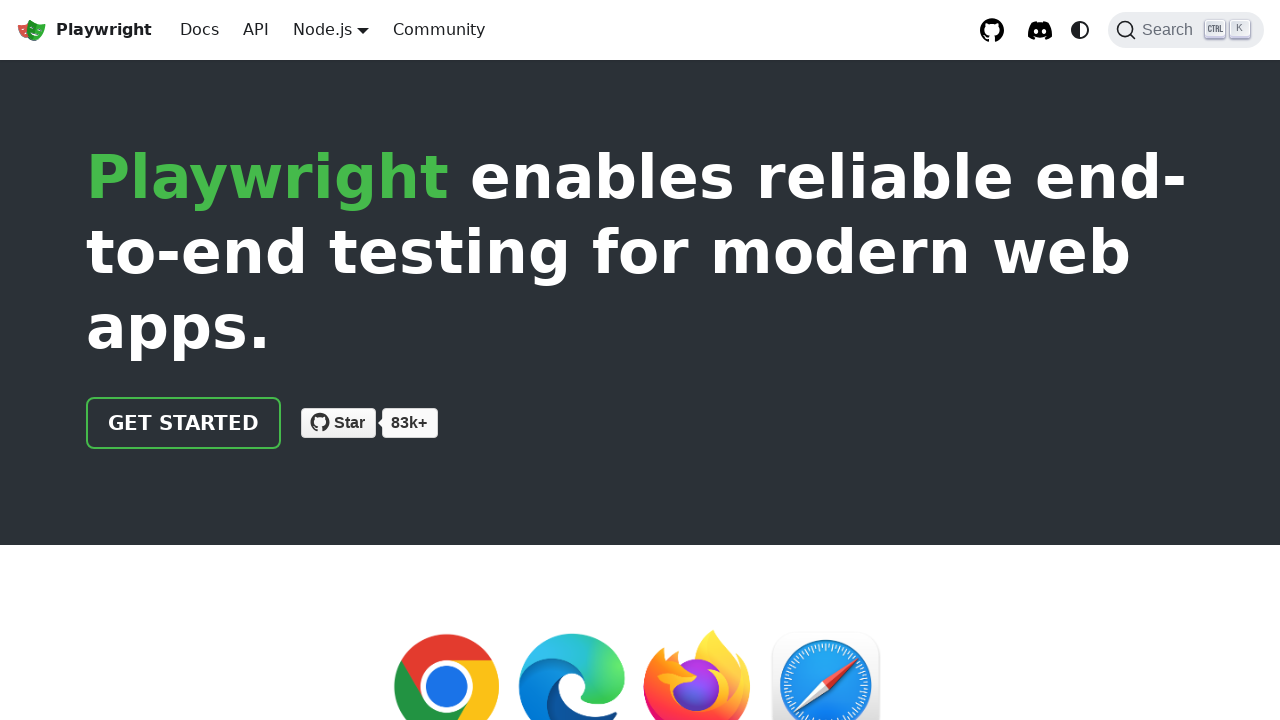

Clicked 'Get started' link at (184, 423) on internal:role=link[name="Get started"i]
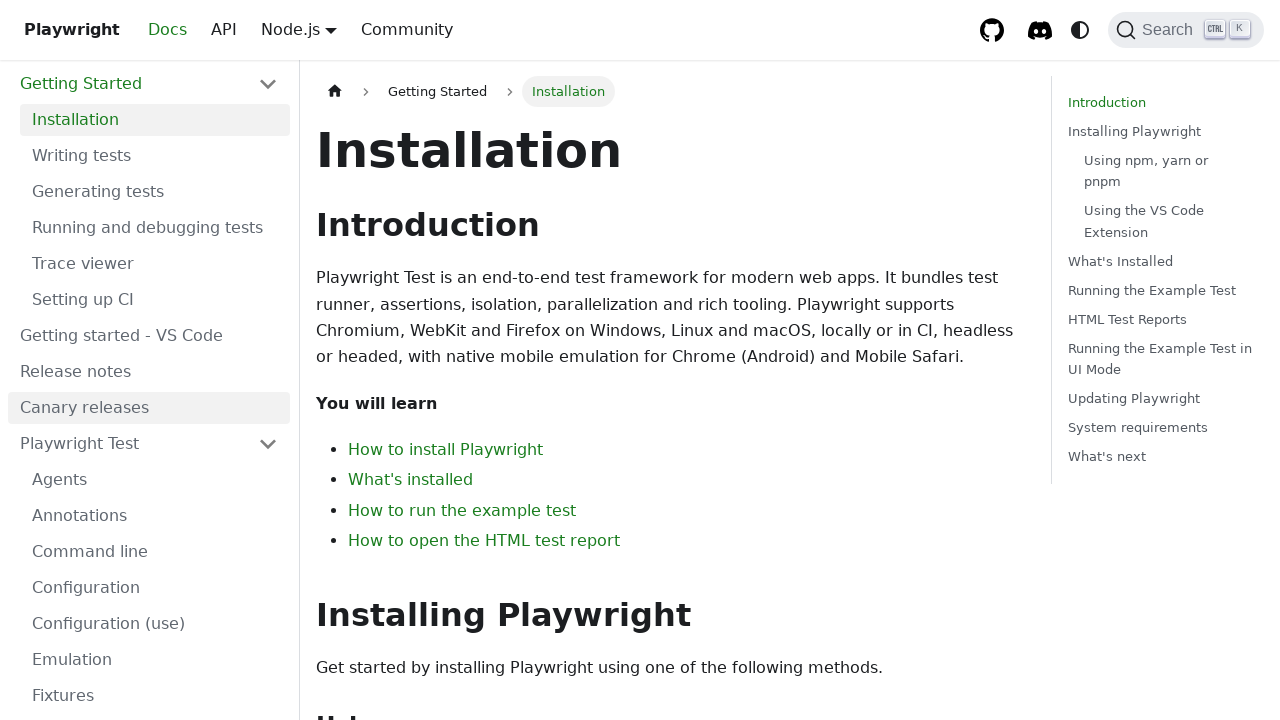

Installation heading is visible
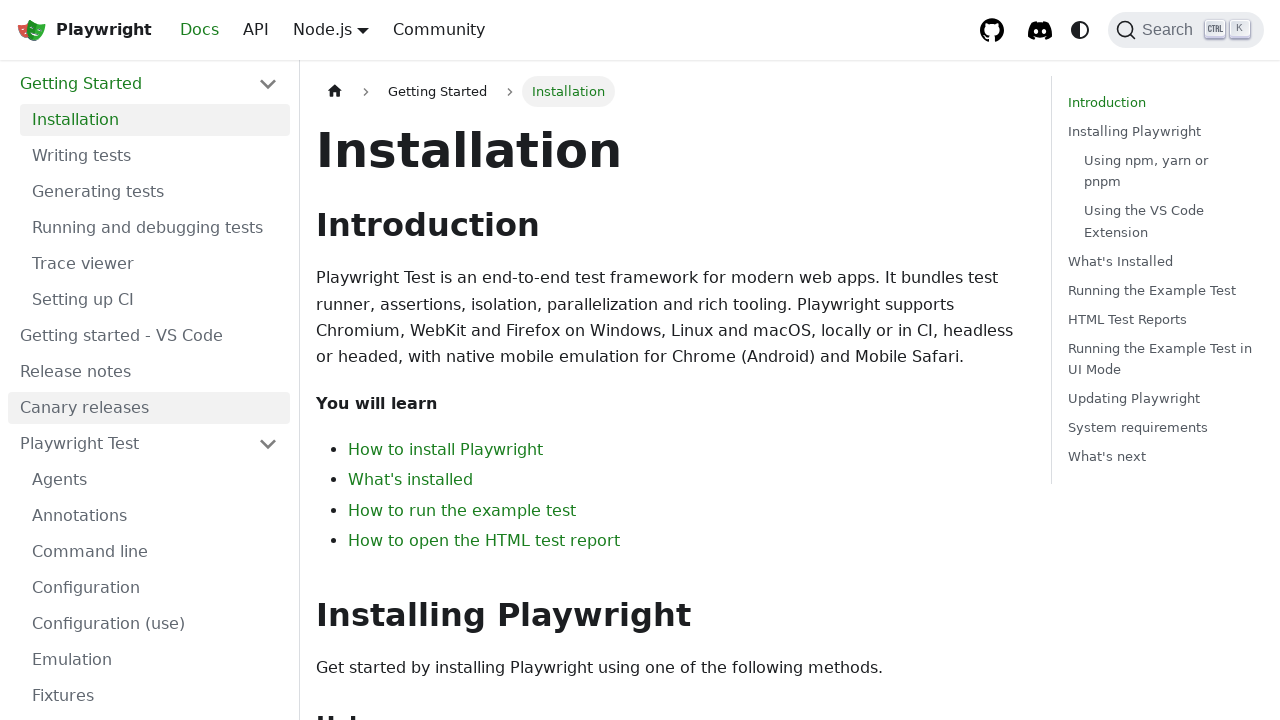

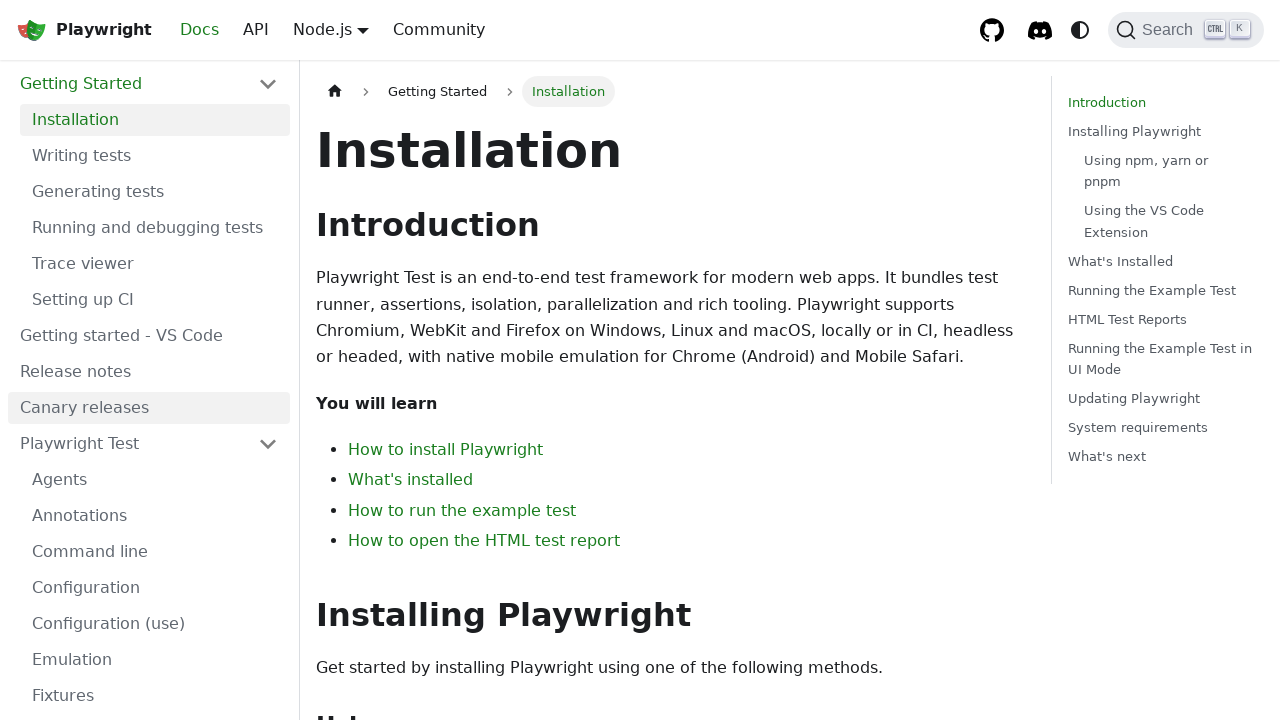